Tests checkbox functionality by locating two checkboxes and clicking each one if it is not already selected, ensuring both checkboxes end up in a checked state.

Starting URL: https://the-internet.herokuapp.com/checkboxes

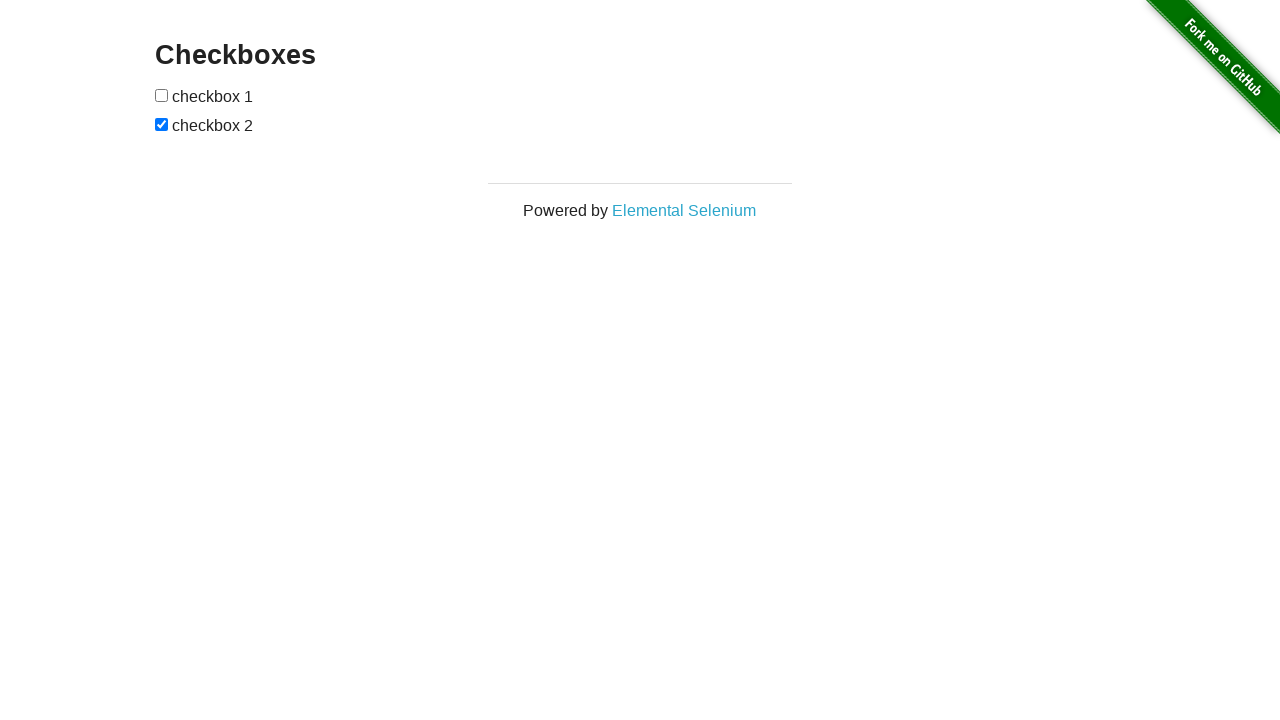

Located first checkbox element
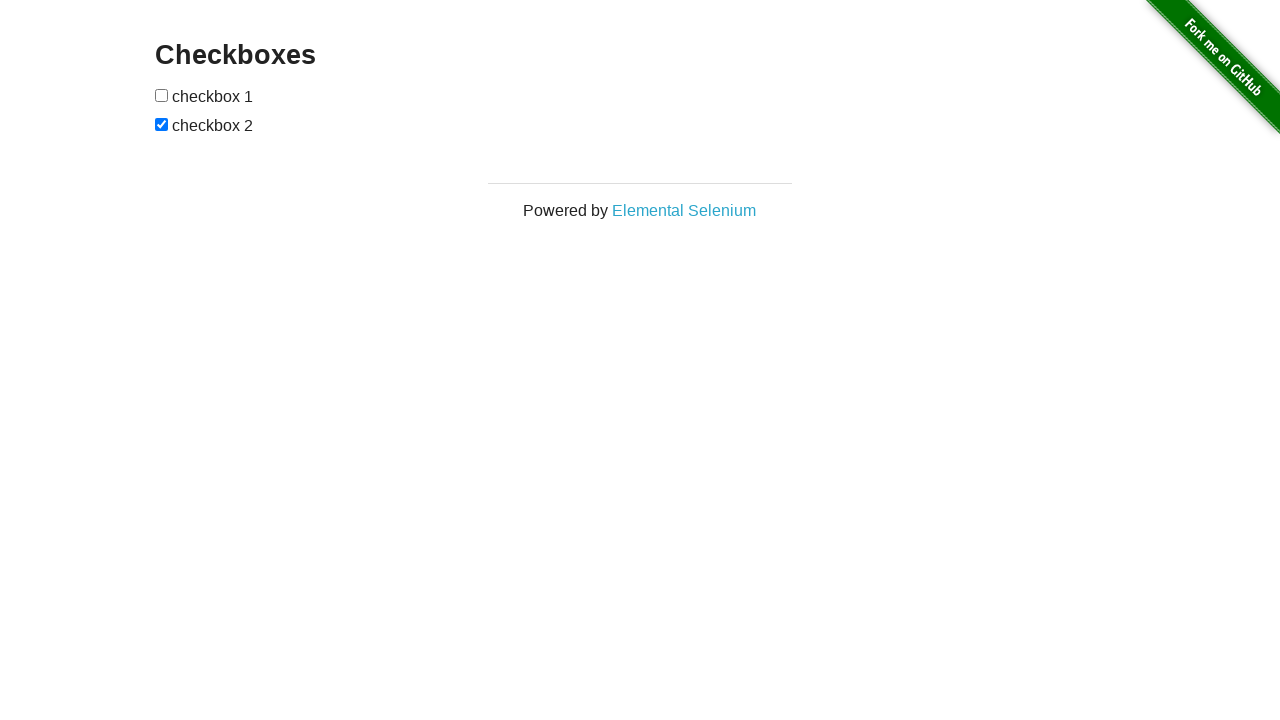

Located second checkbox element
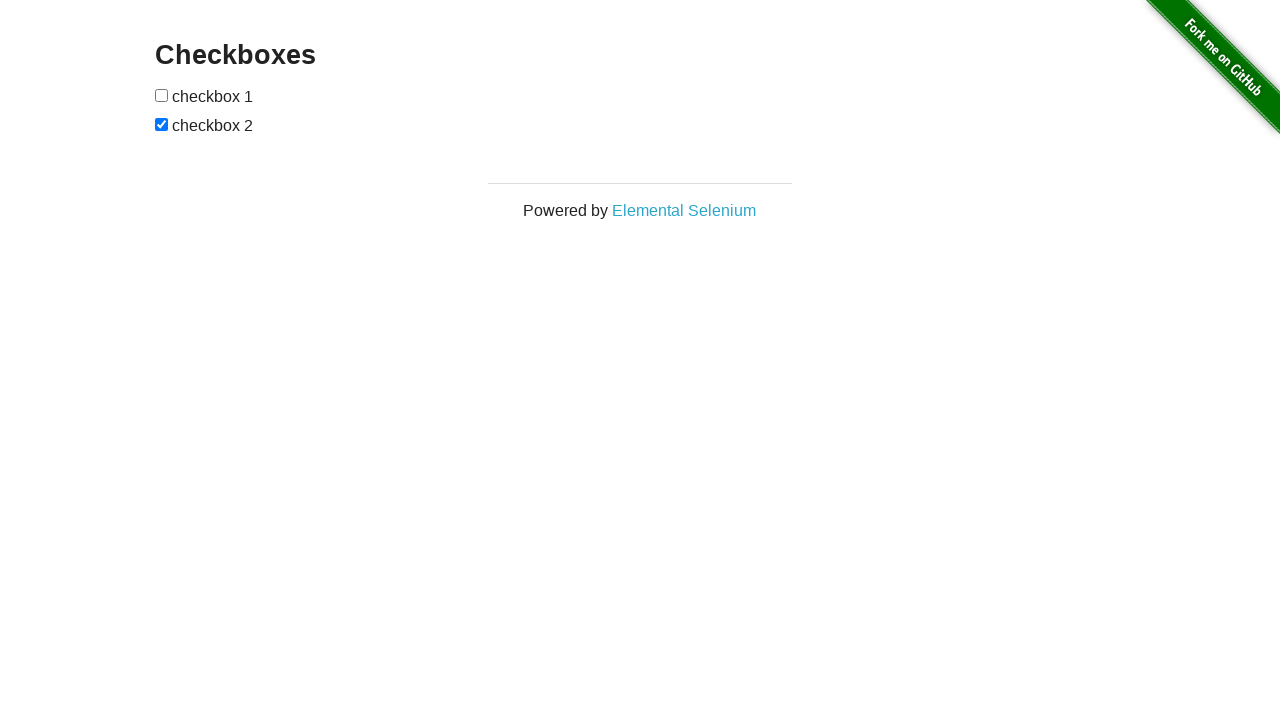

Checked first checkbox state
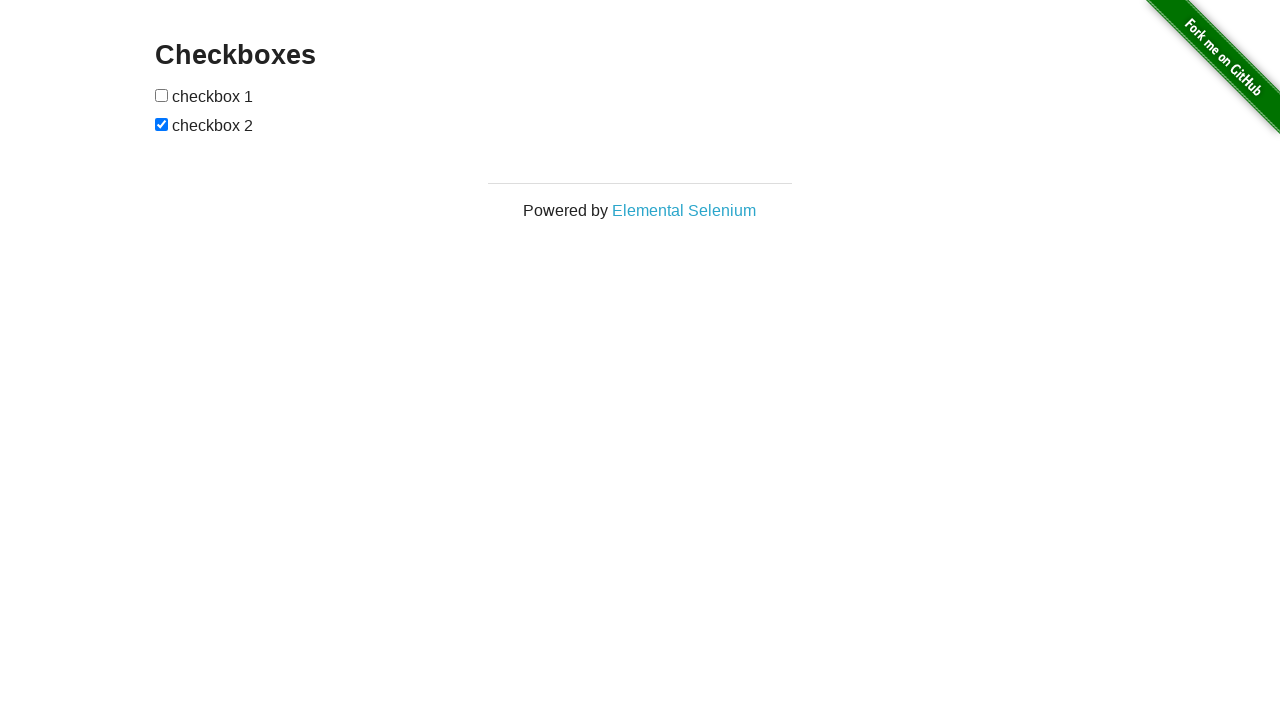

Clicked first checkbox to select it at (162, 95) on (//input[@type='checkbox'])[1]
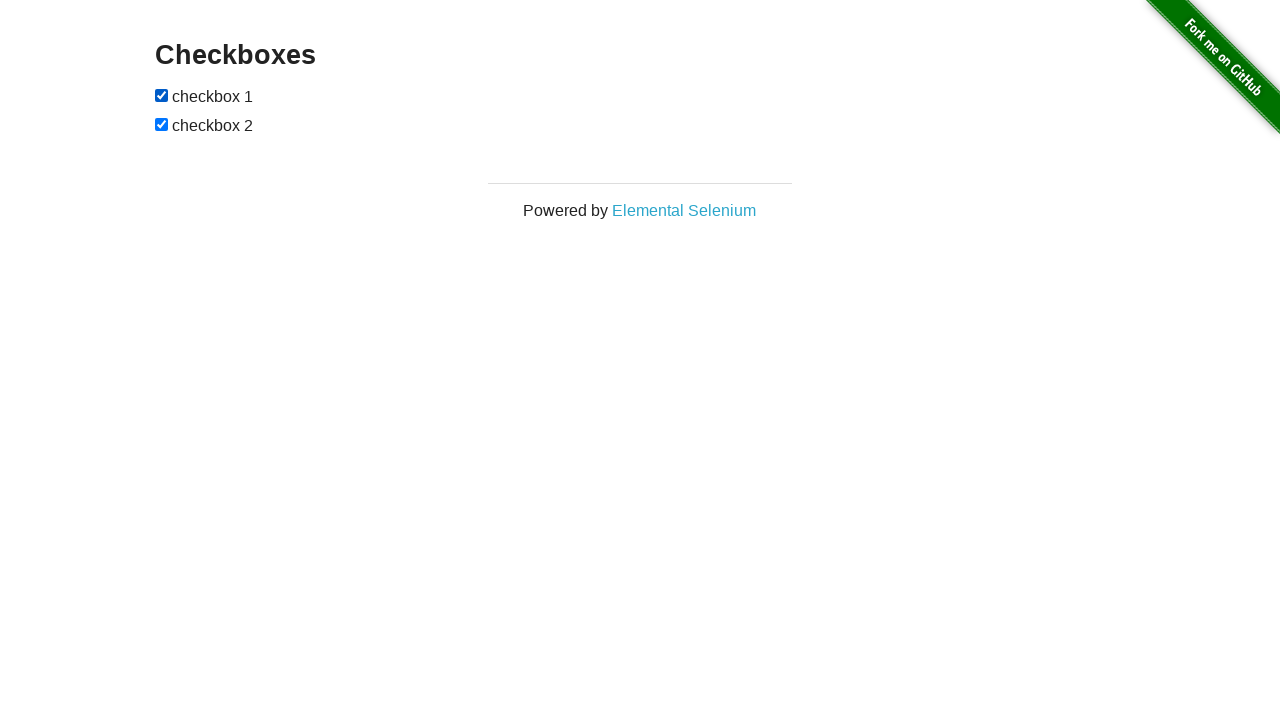

Second checkbox is already checked
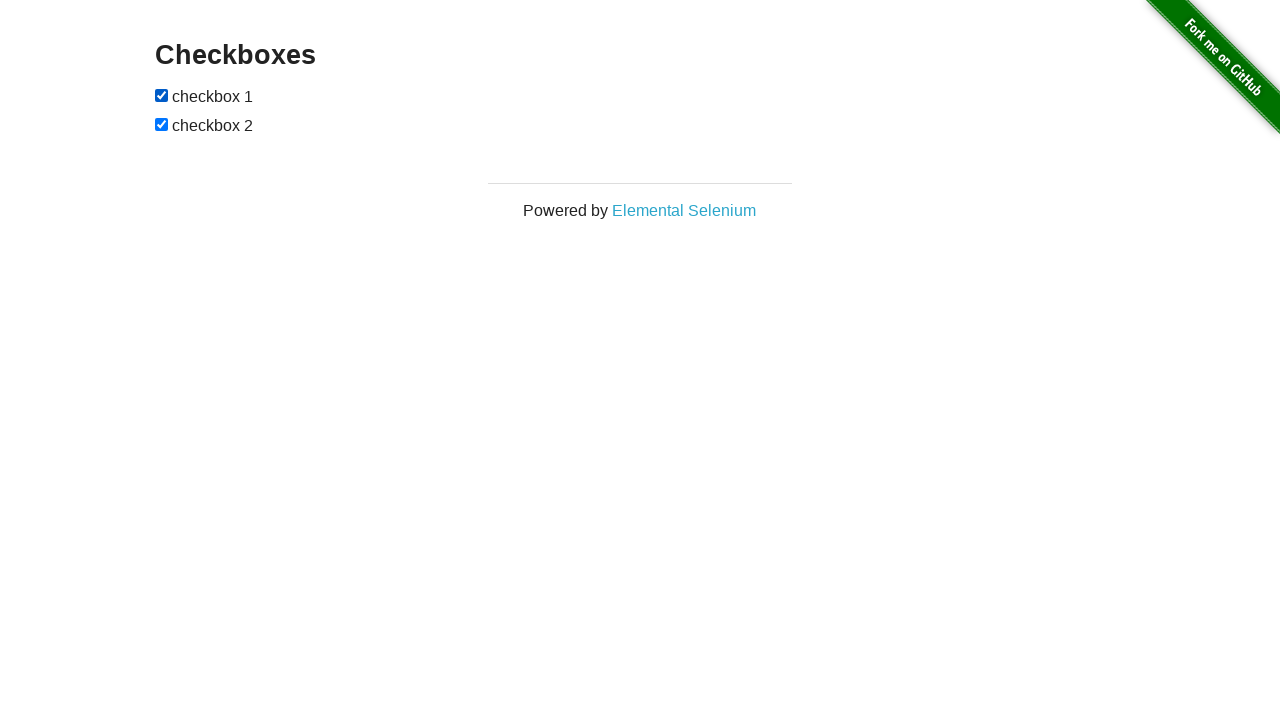

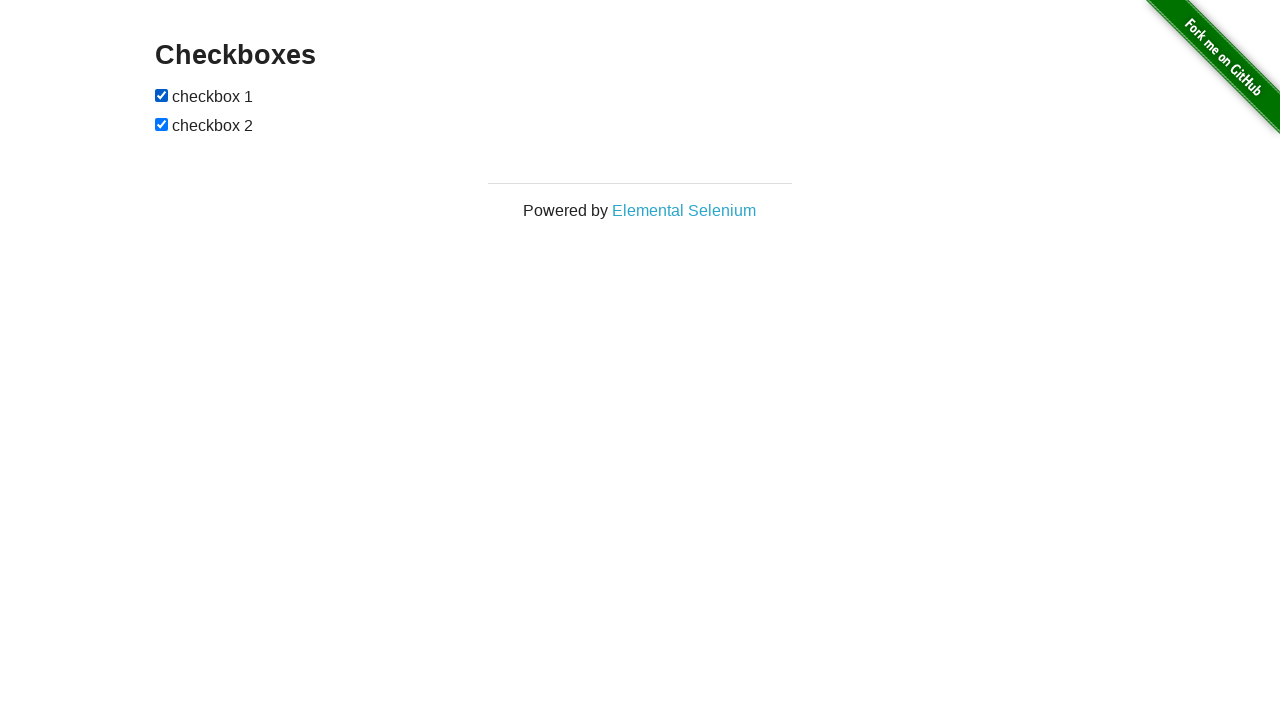